Tests a registration form by filling in first name, last name, and city fields in the first block, then clicking submit and verifying the success message.

Starting URL: http://suninjuly.github.io/registration1.html

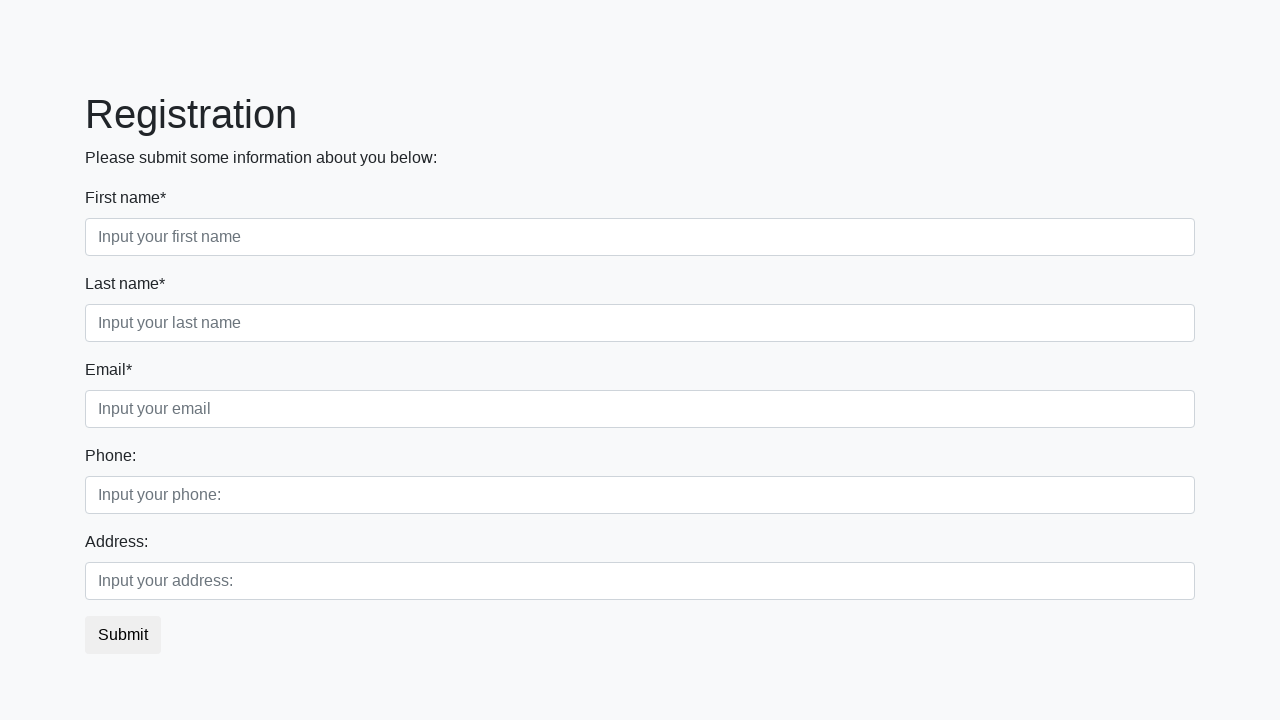

Filled first name field with 'Ivan' on .first_block .form-control.first
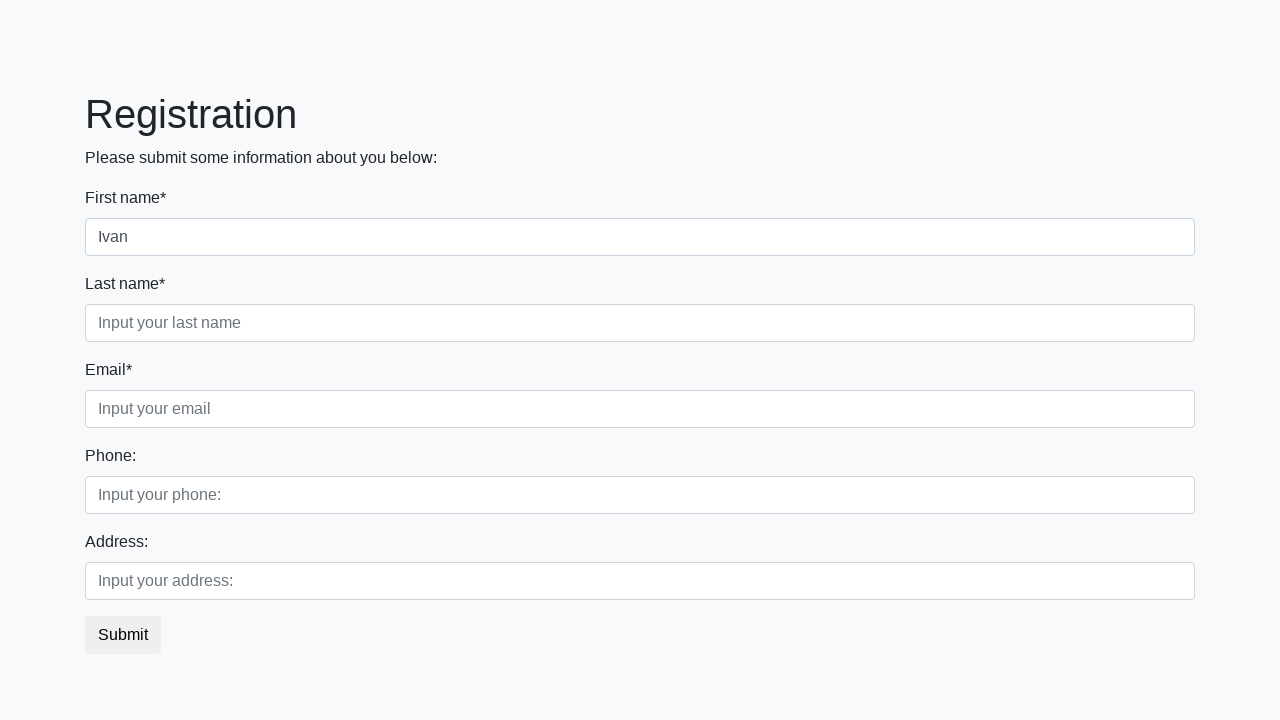

Filled last name field with 'Petrov' on .first_block .form-control.second
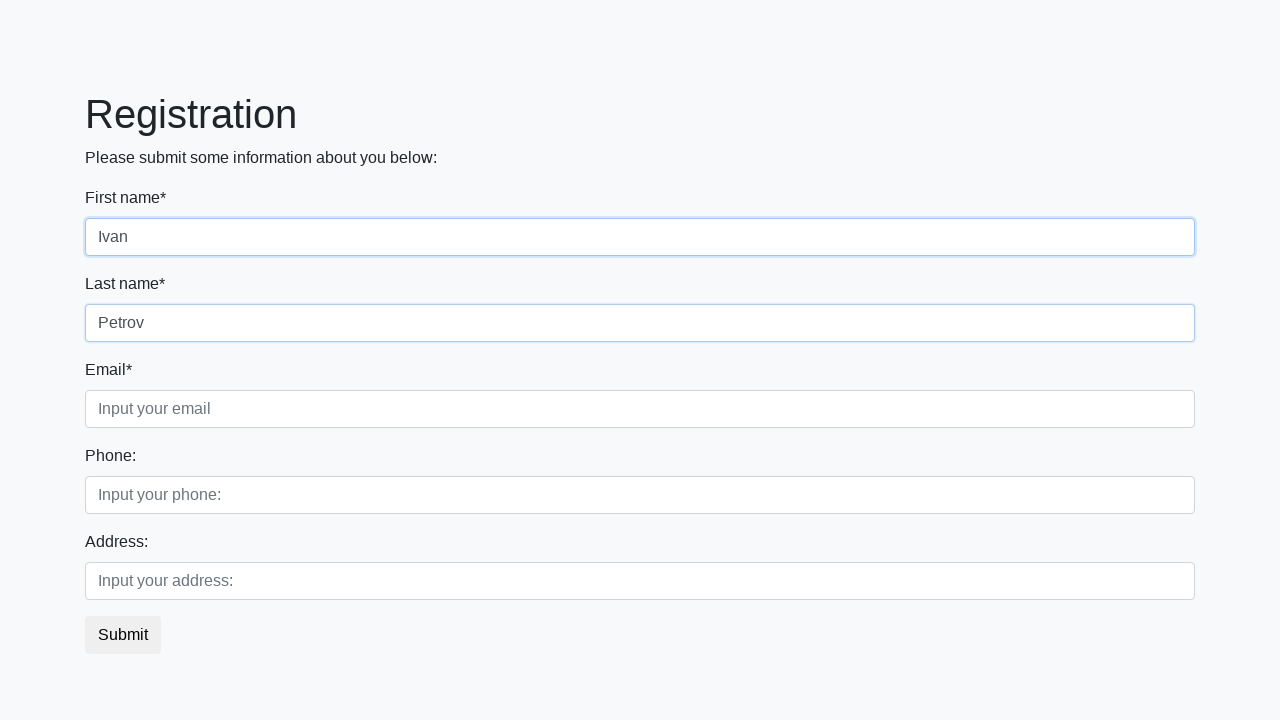

Filled city field with 'Smolensk' on .first_block .form-control.third
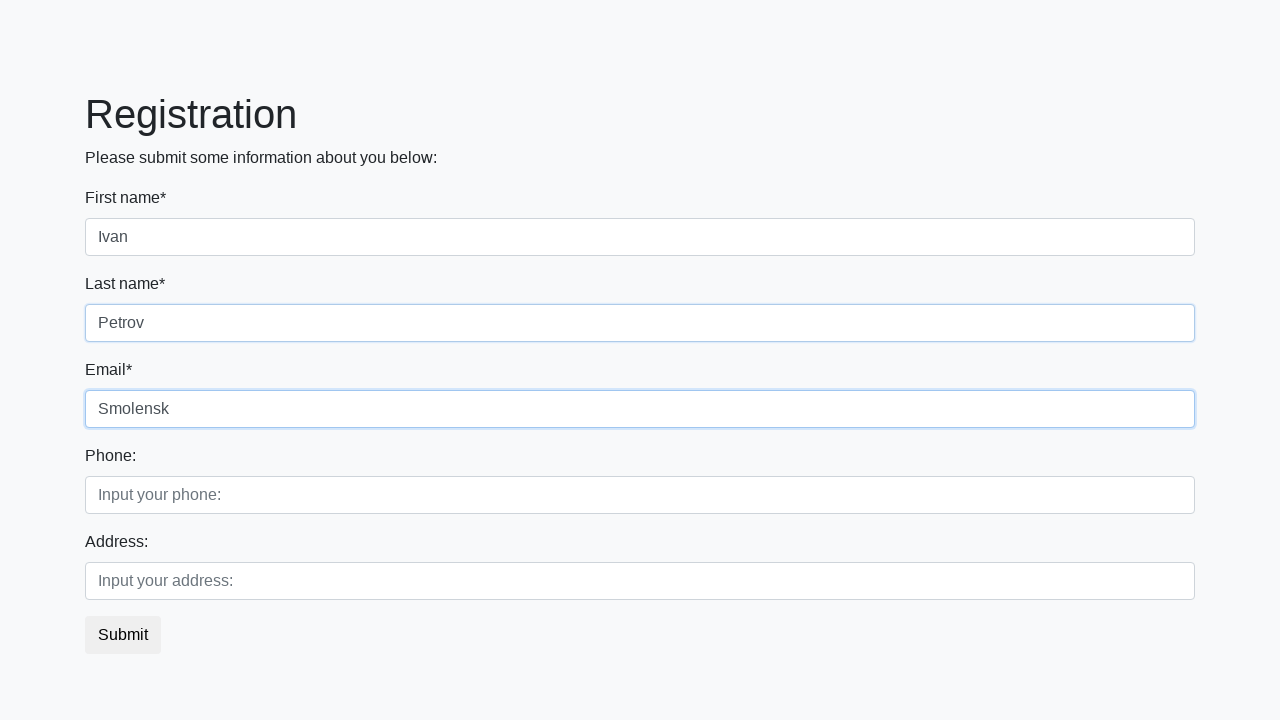

Clicked submit button at (123, 635) on button.btn
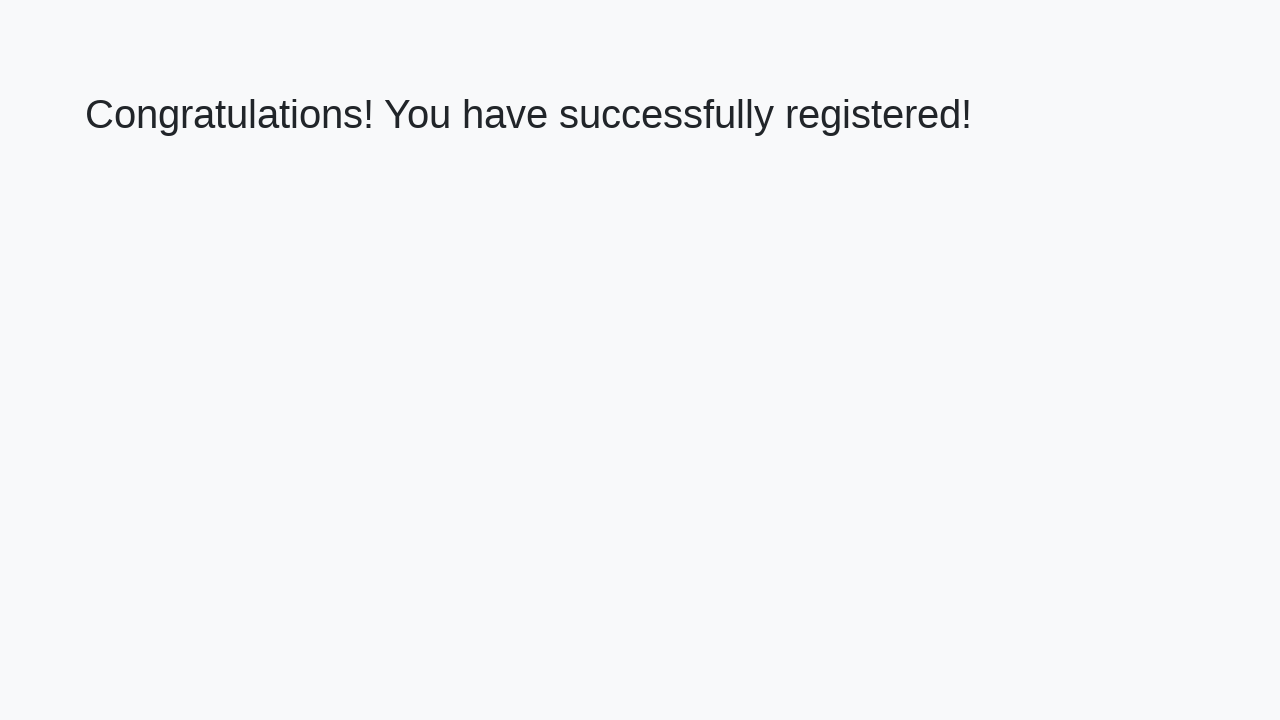

Success message header appeared
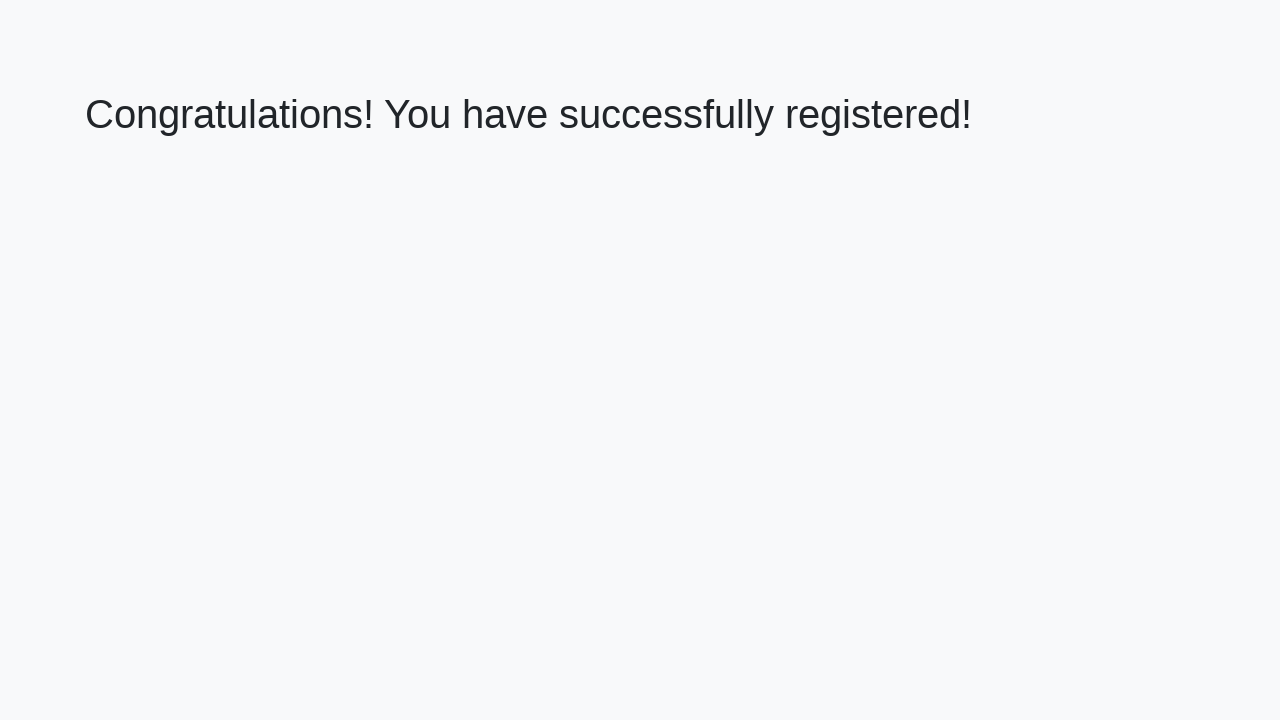

Retrieved success message text: 'Congratulations! You have successfully registered!'
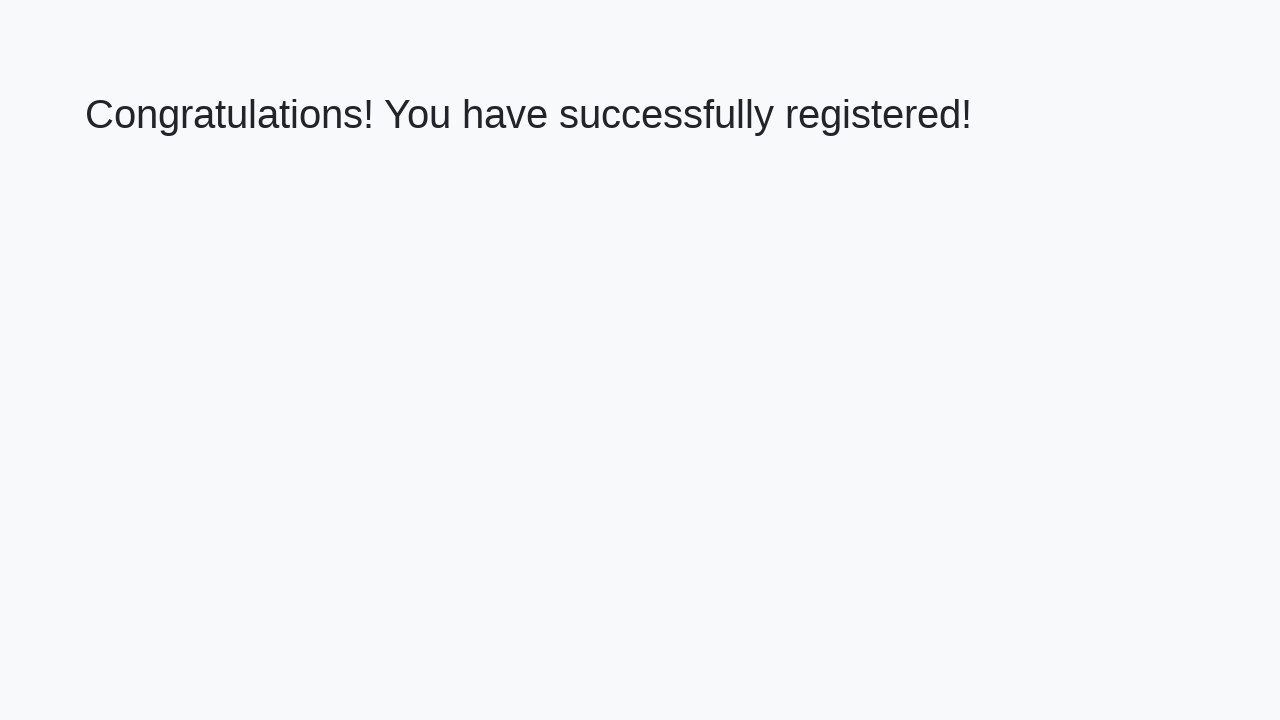

Verified success message matches expected text
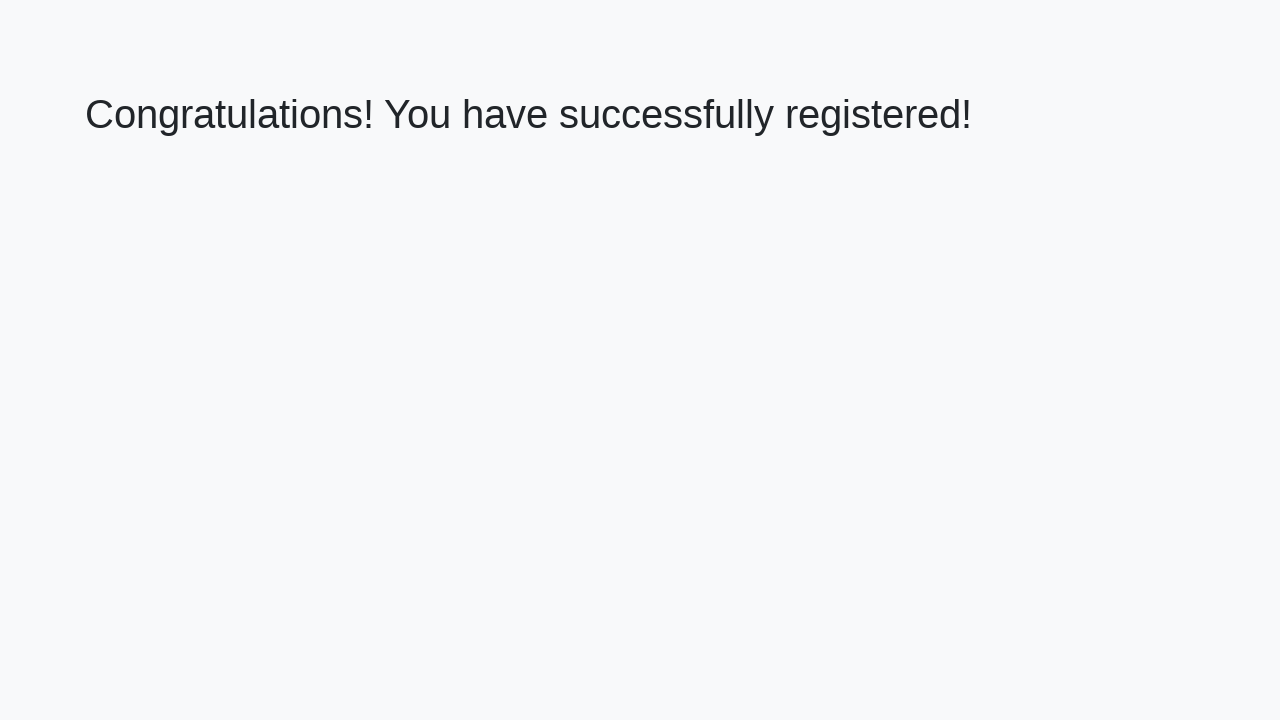

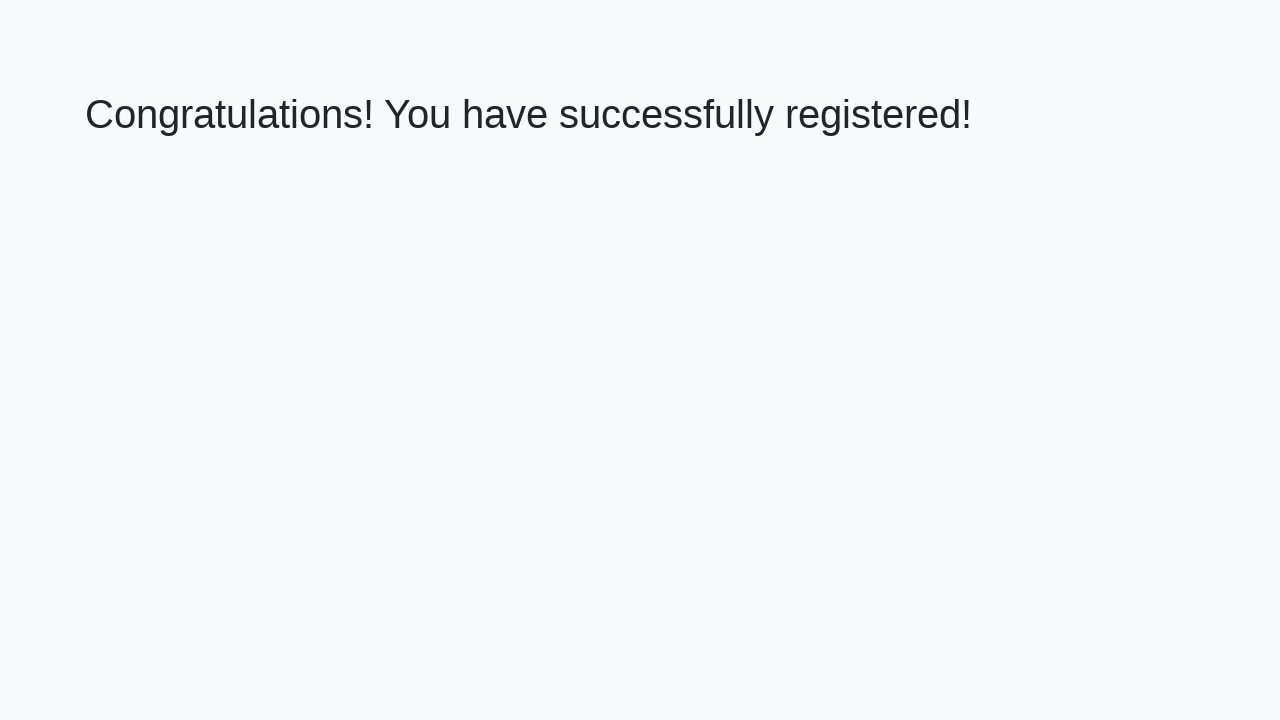